Navigates to a test automation practice blog and retrieves the value of a field using JavaScript execution

Starting URL: https://testautomationpractice.blogspot.com/

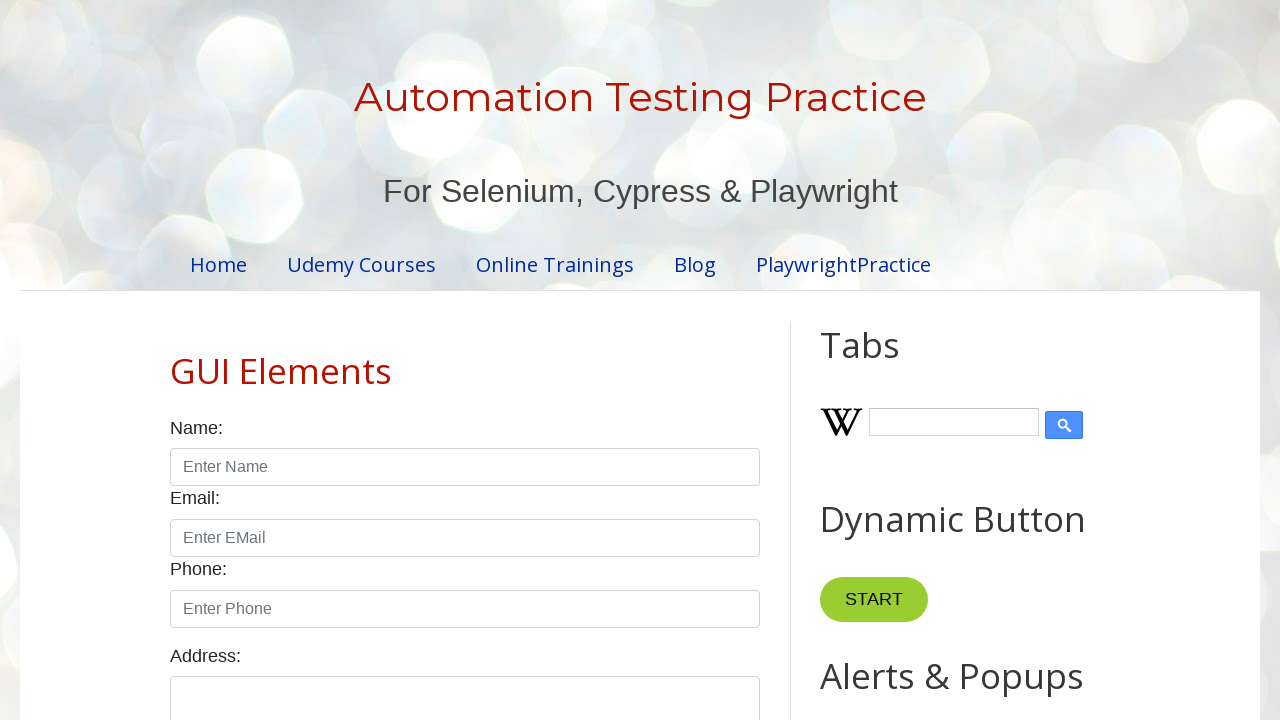

Navigated to test automation practice blog
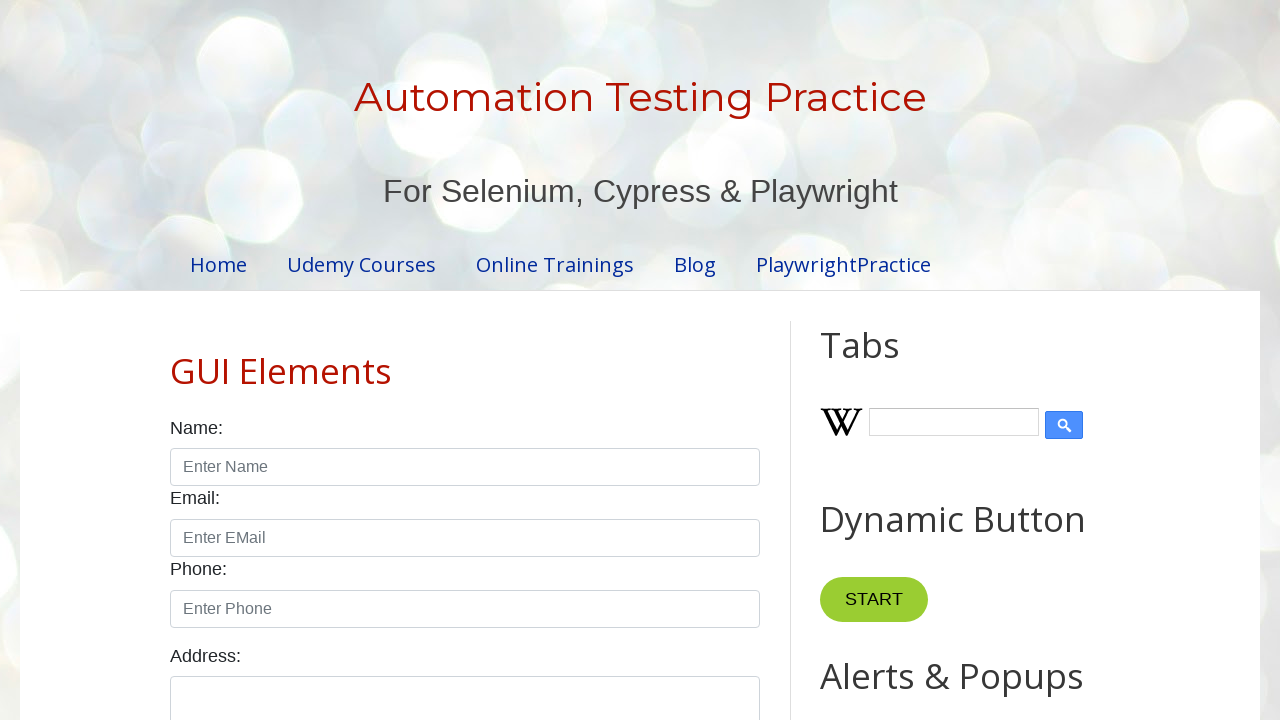

Retrieved field1 value using JavaScript execution
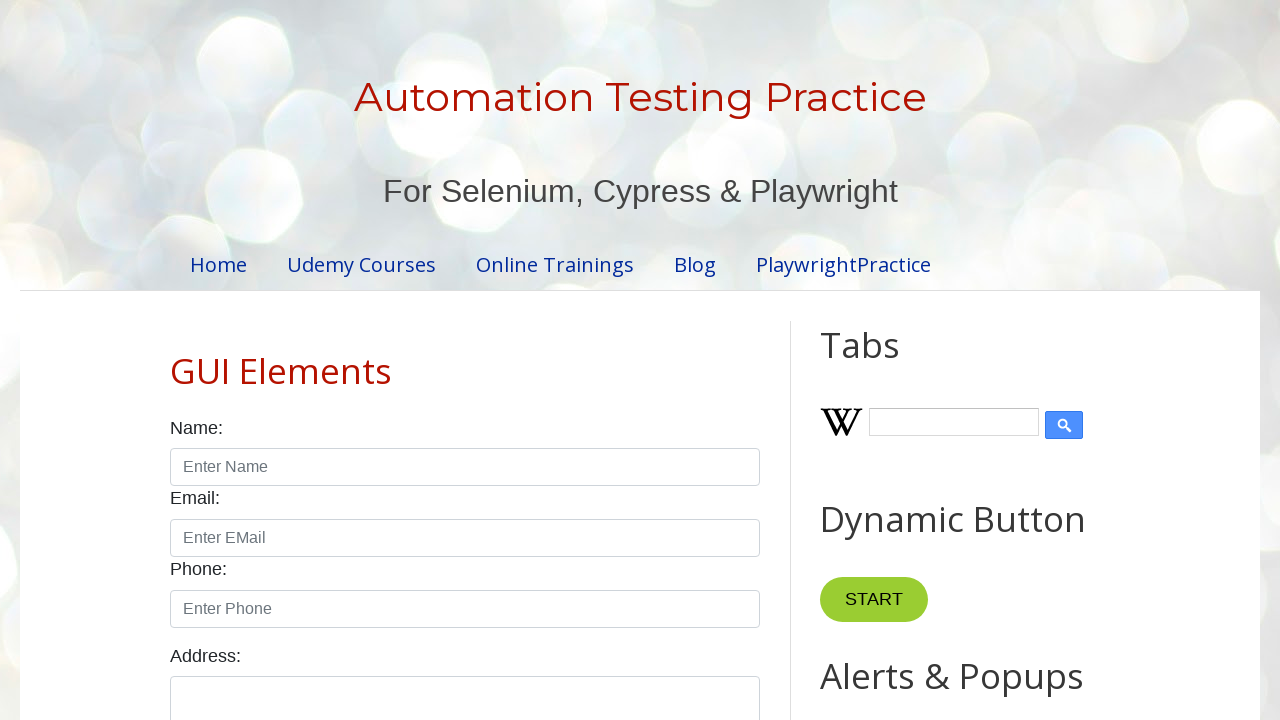

Printed field1 value
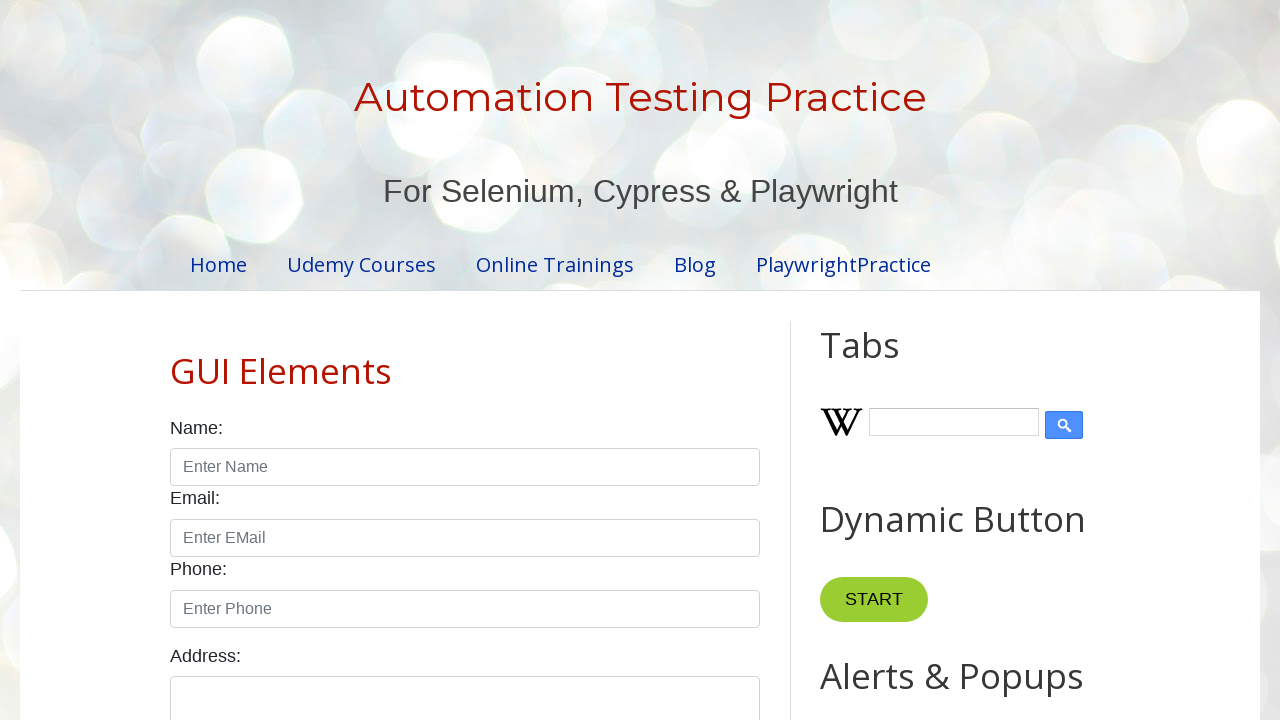

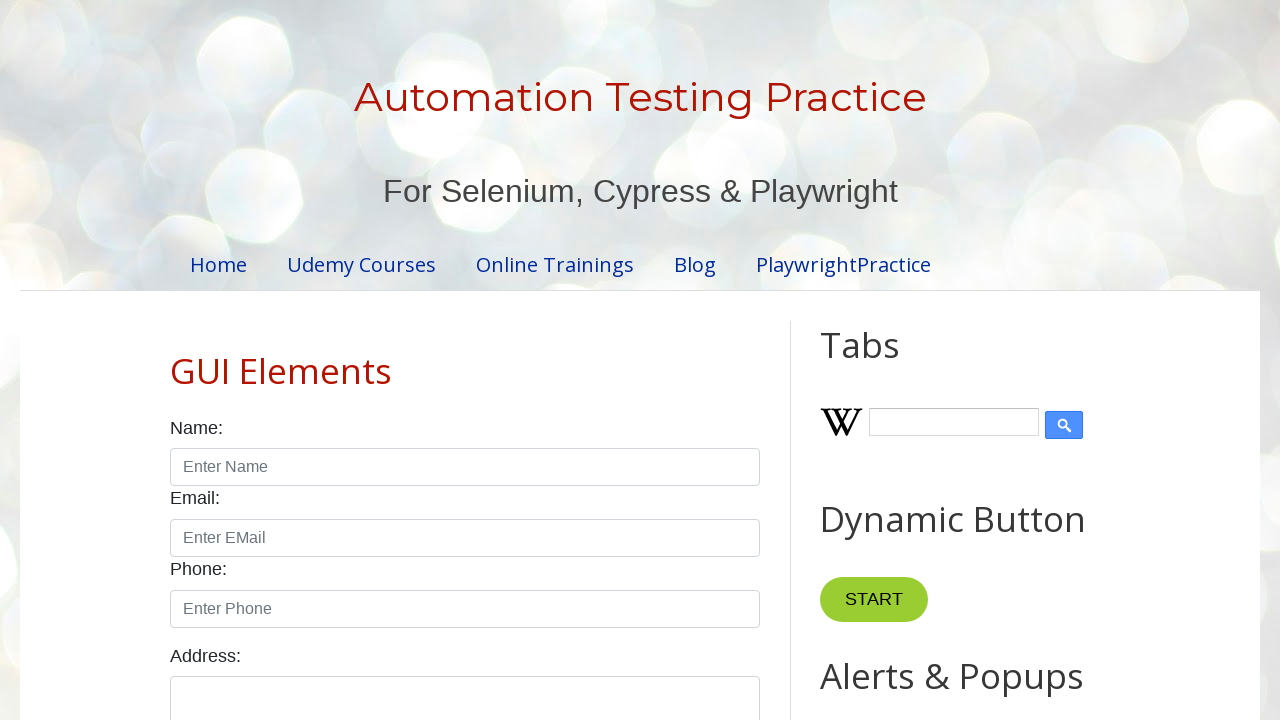